Tests dropdown select functionality by navigating to the dropdown page, verifying the default option, selecting options by visible text, value, and index, and validating all available options.

Starting URL: https://the-internet.herokuapp.com/

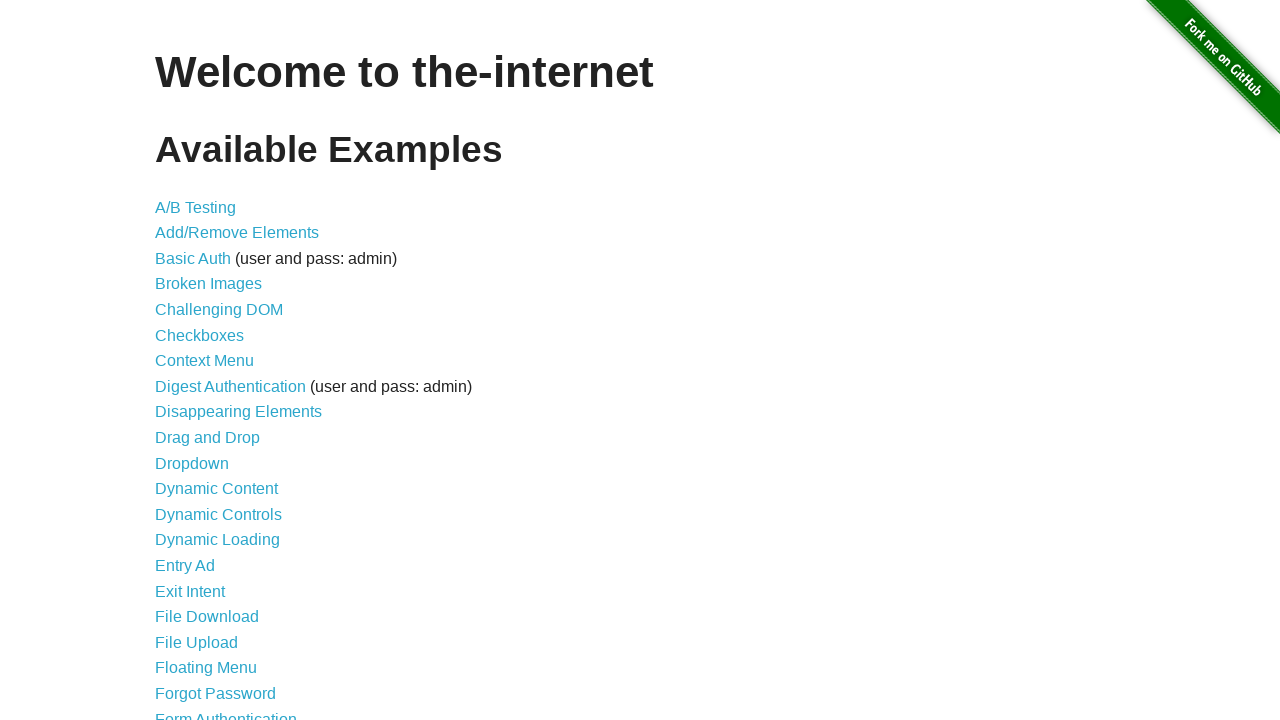

Clicked on the Dropdown link at (192, 463) on text=Dropdown
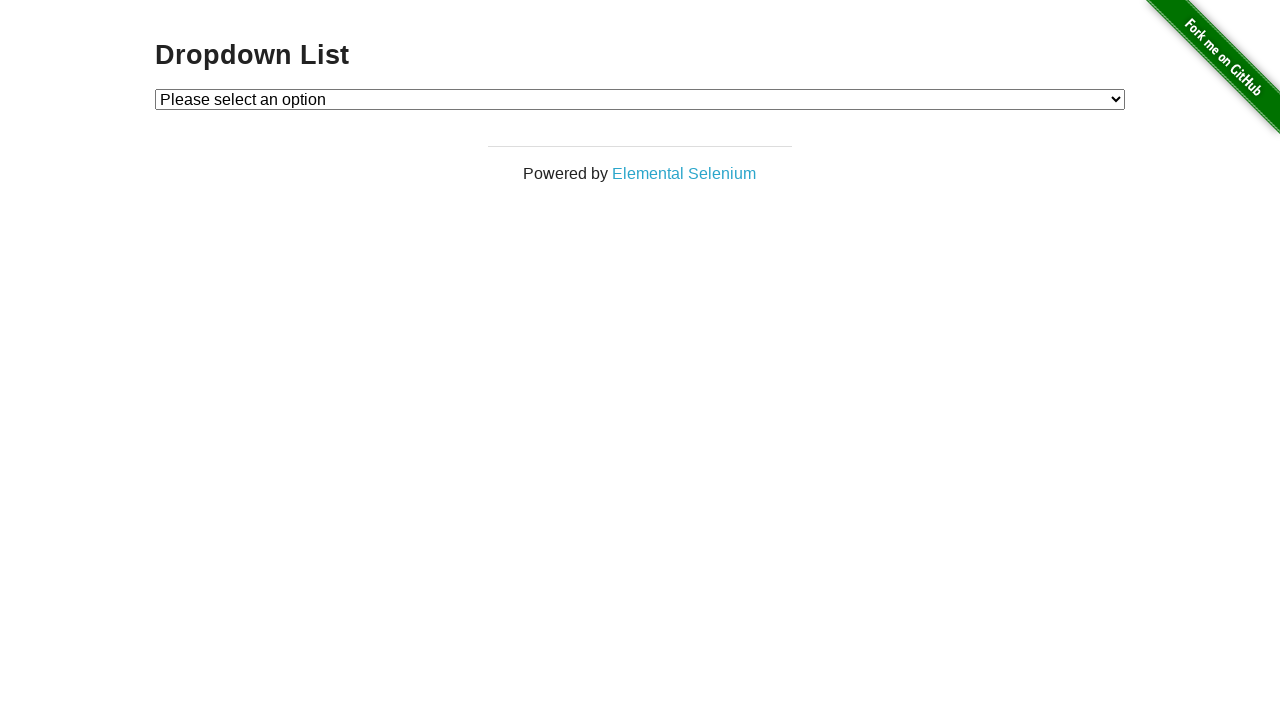

Dropdown menu is now visible
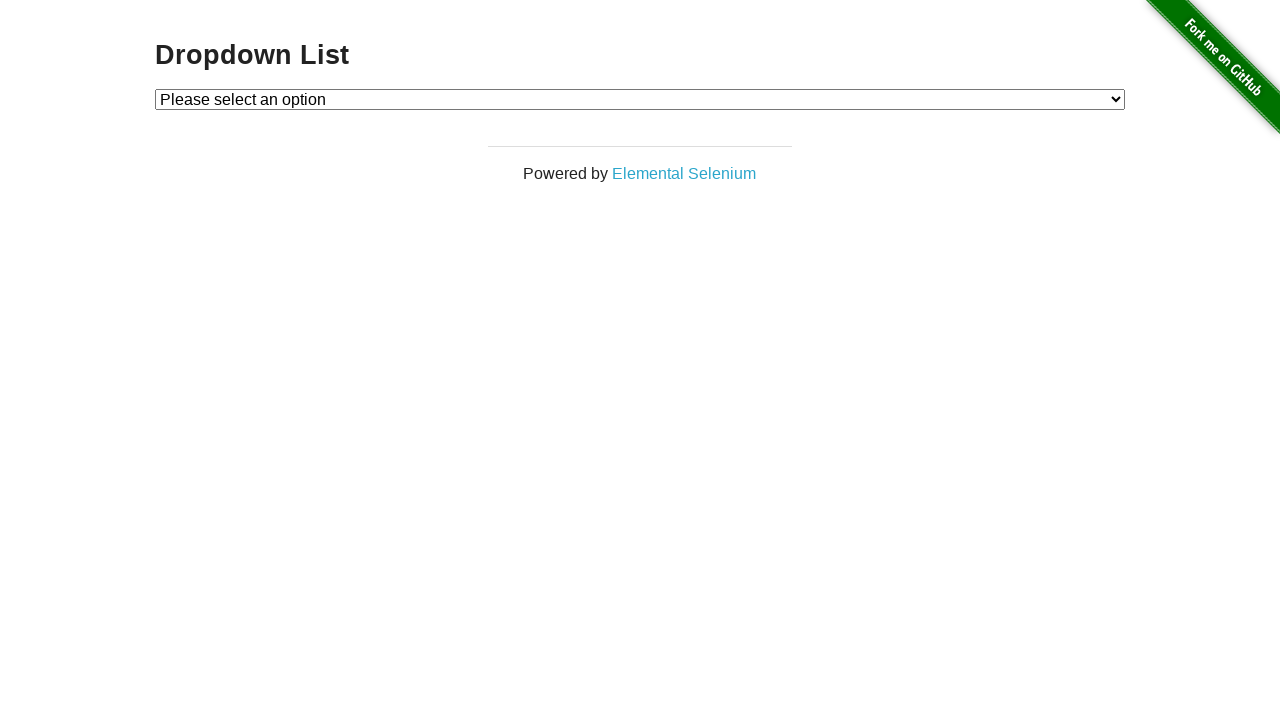

Retrieved default option: 'Please select an option'
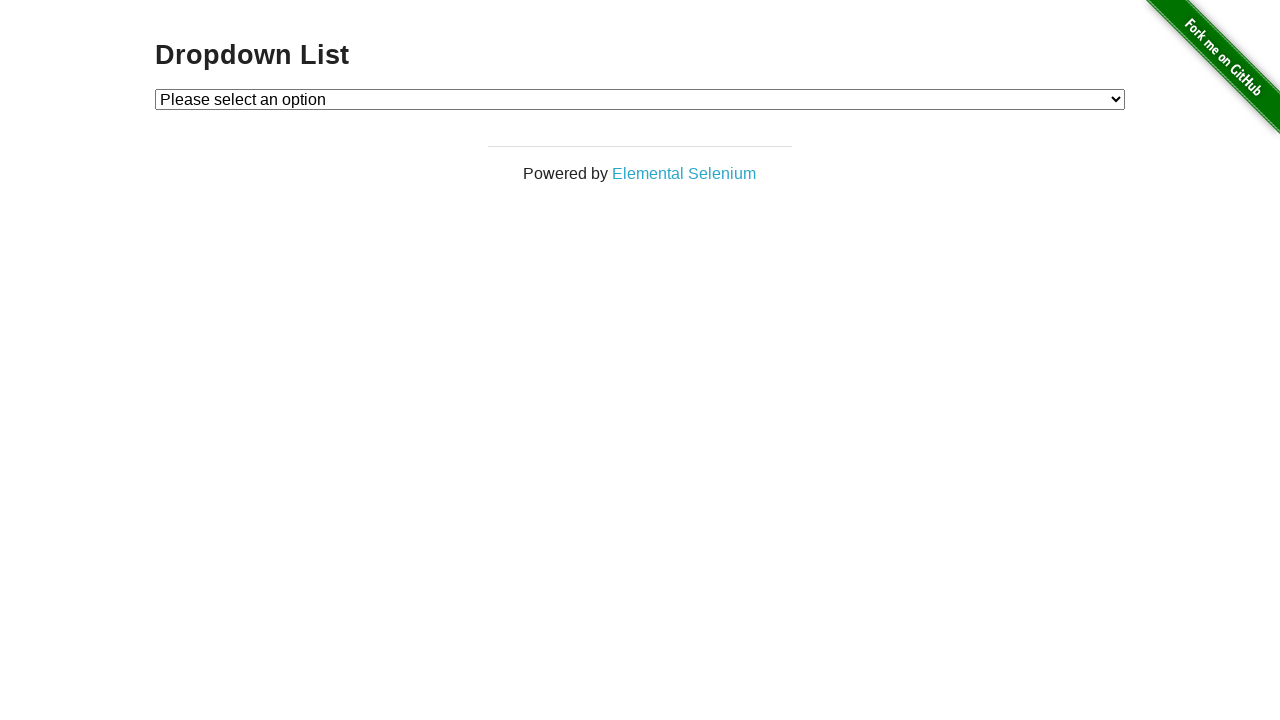

Verified default option is 'Please select an option'
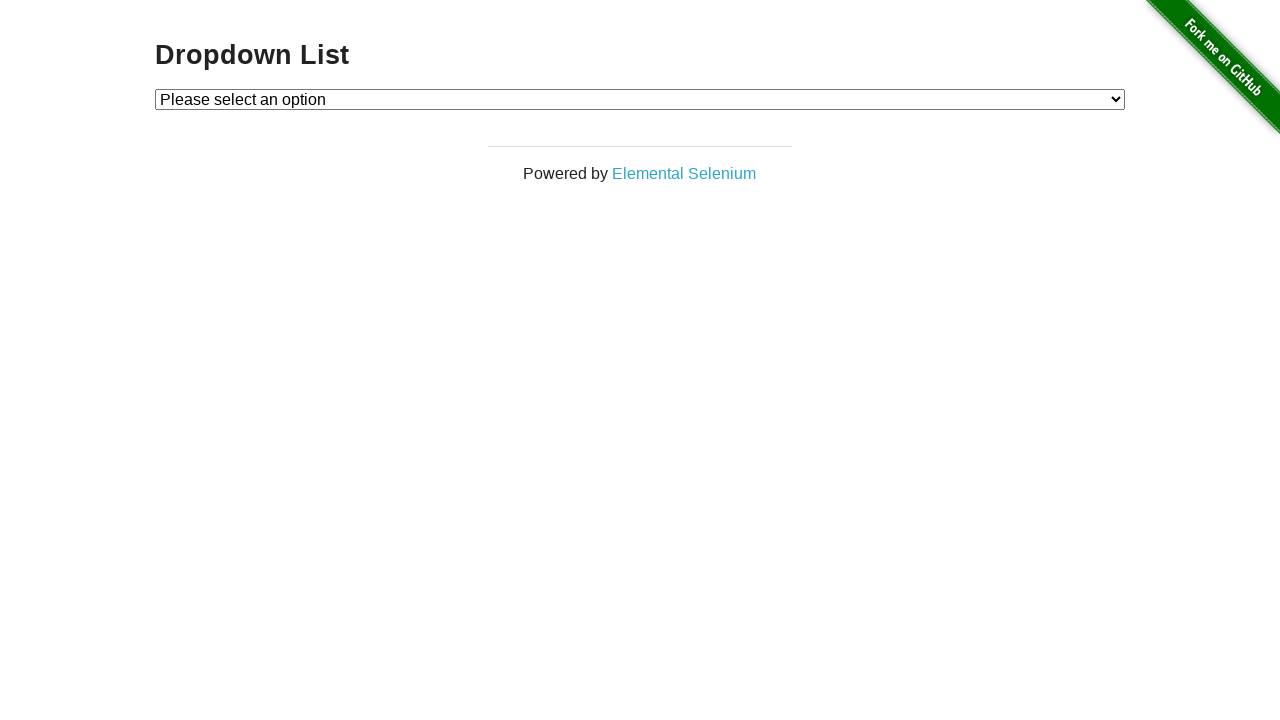

Selected 'Option 2' by visible text on select#dropdown
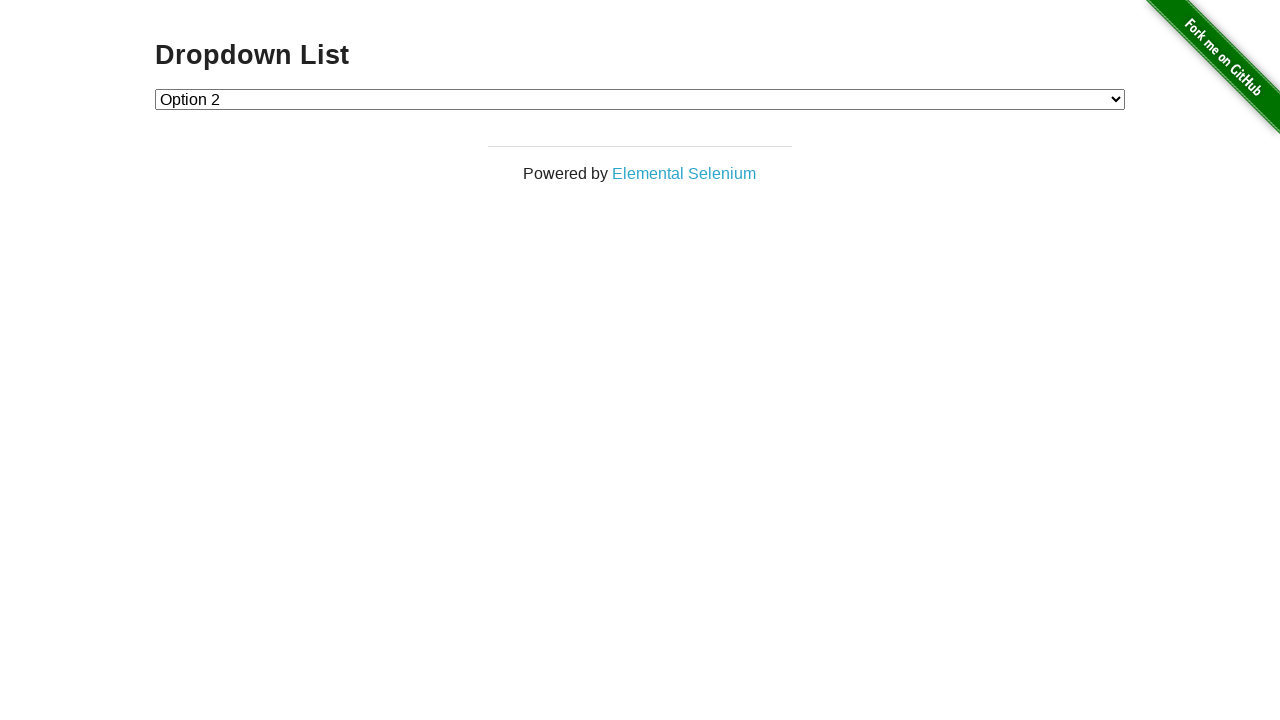

Selected Option 1 by value '1' on select#dropdown
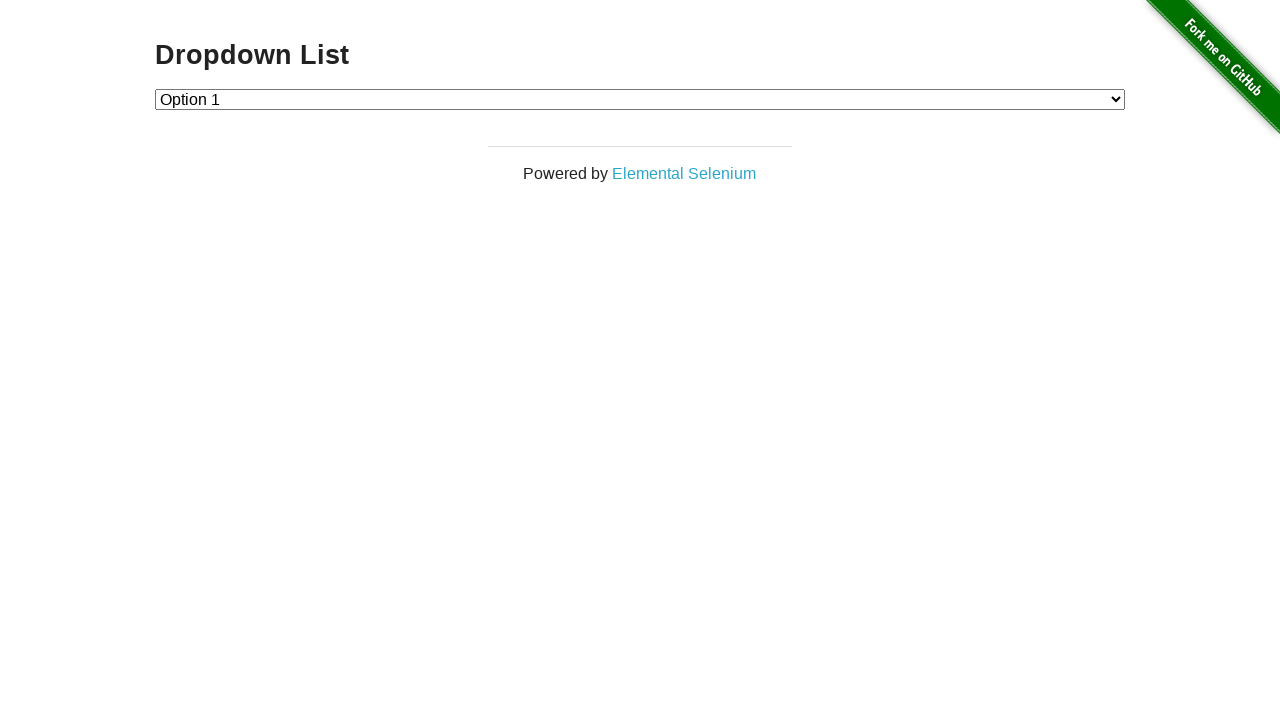

Selected option at index 2 (Option 2) on select#dropdown
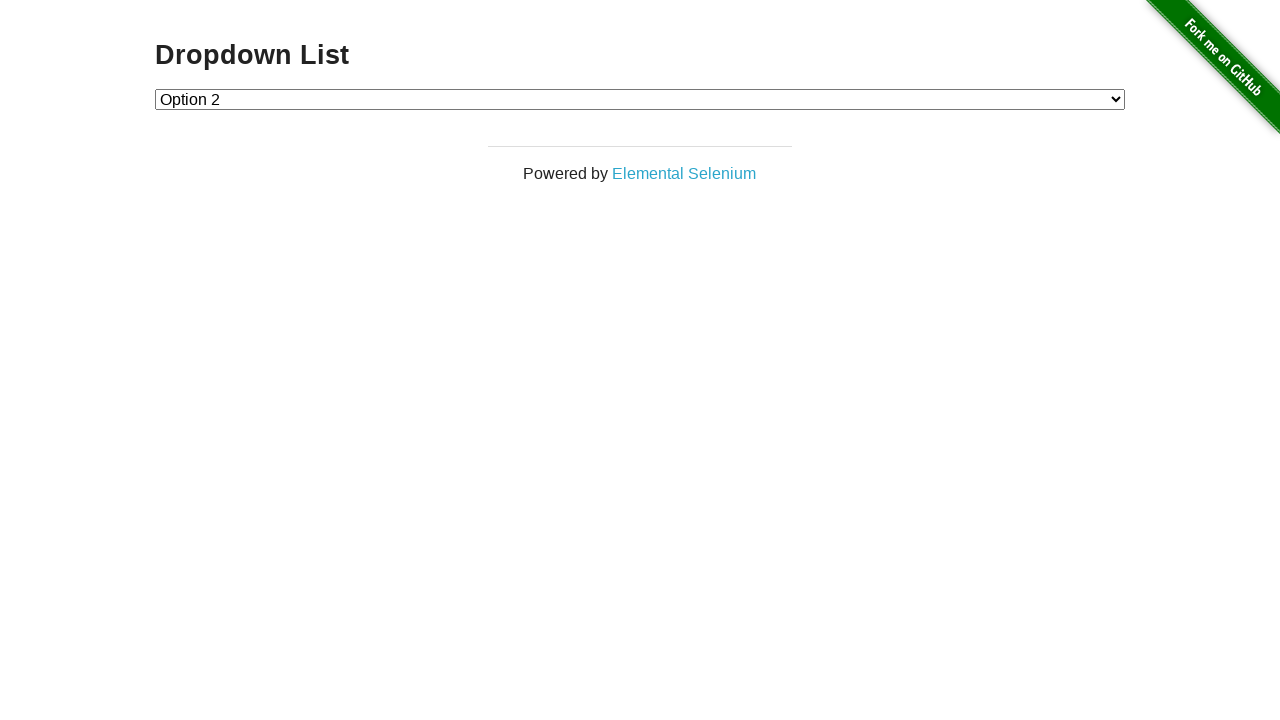

Retrieved all available options from dropdown
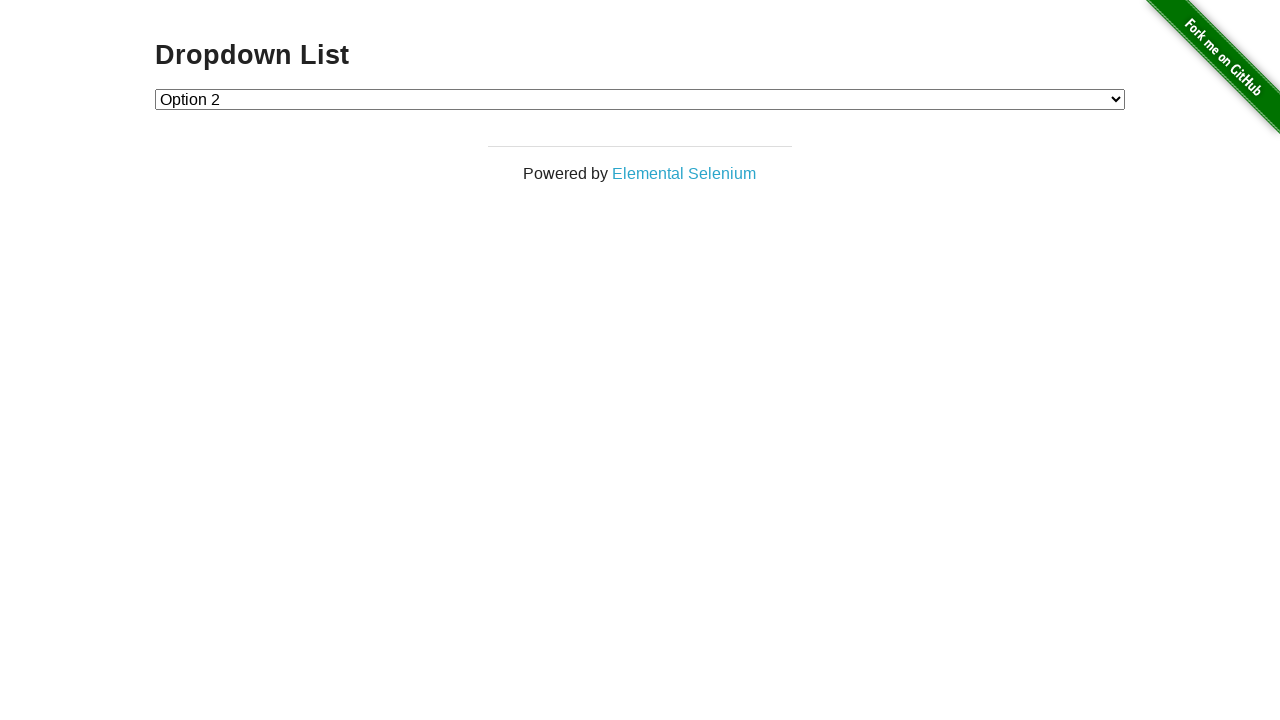

Verified option 0: 'Please select an option'
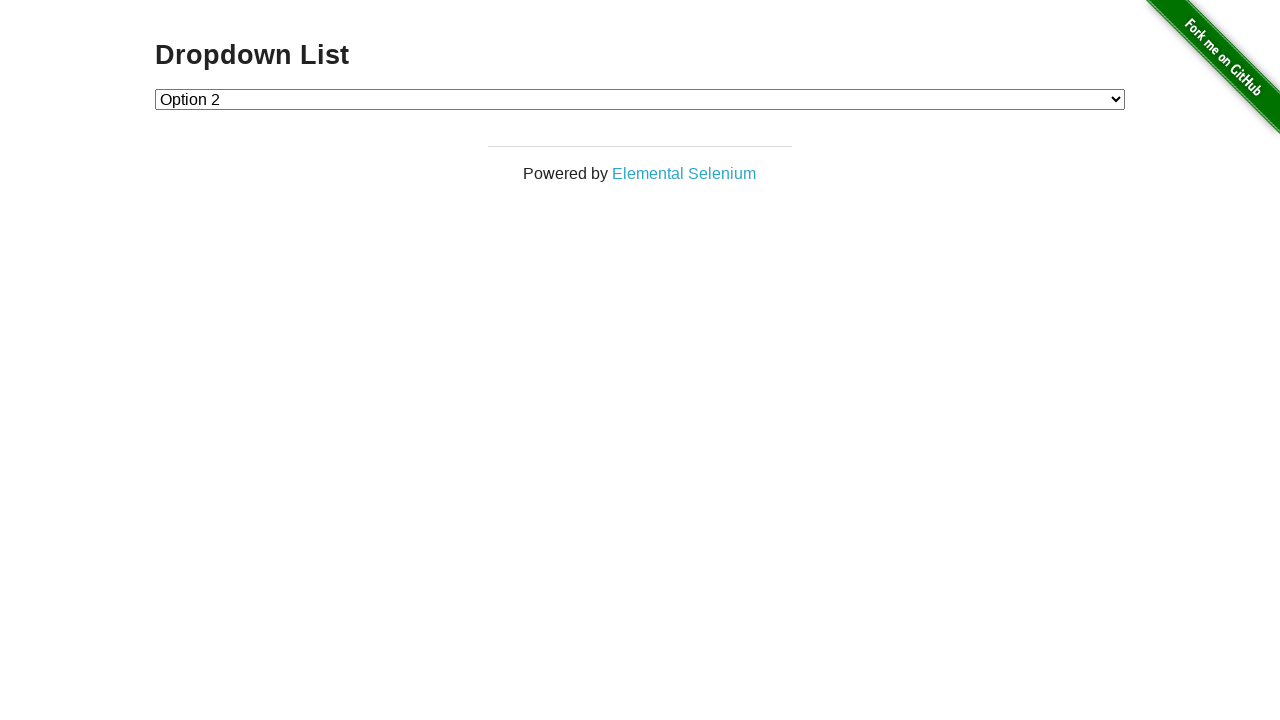

Verified option 1: 'Option 1'
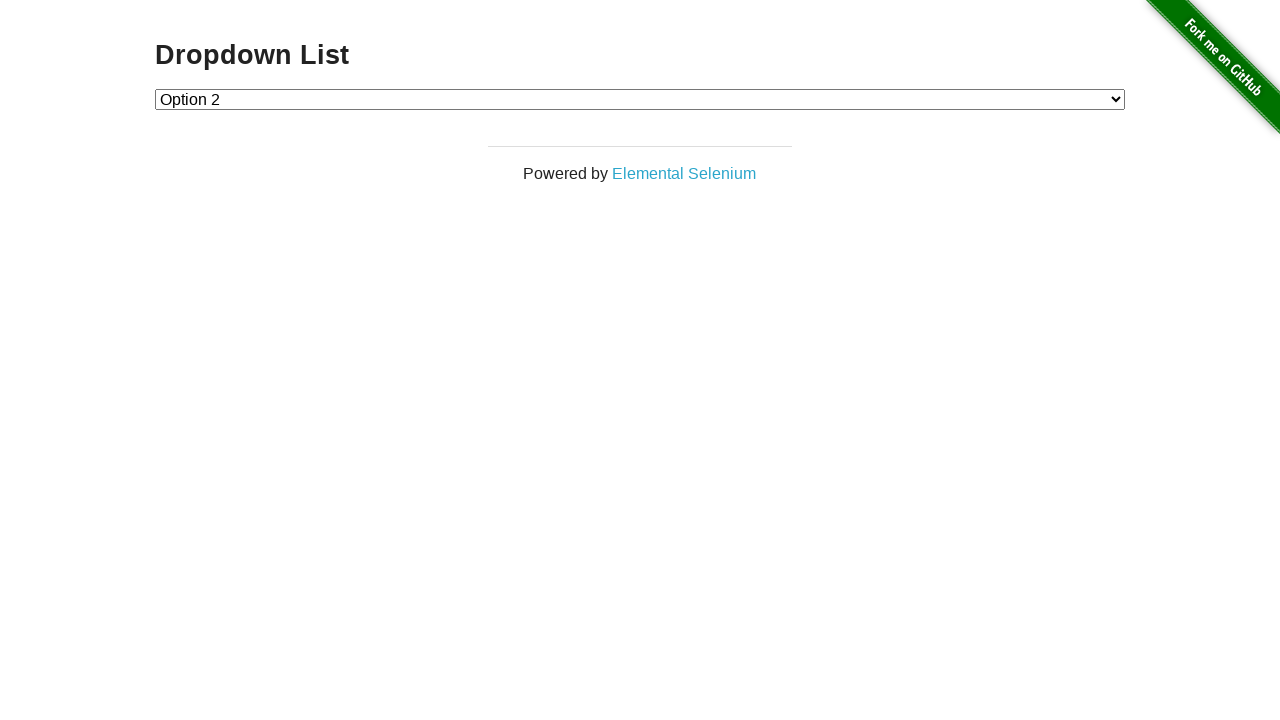

Verified option 2: 'Option 2'
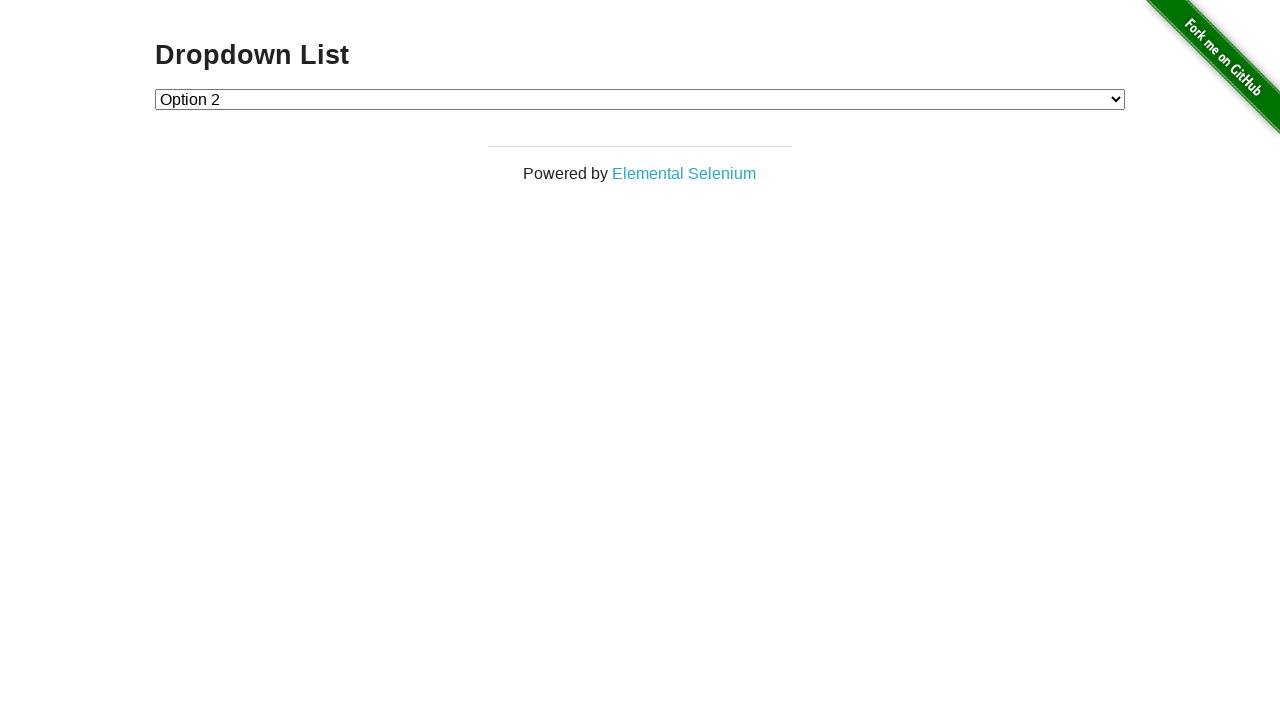

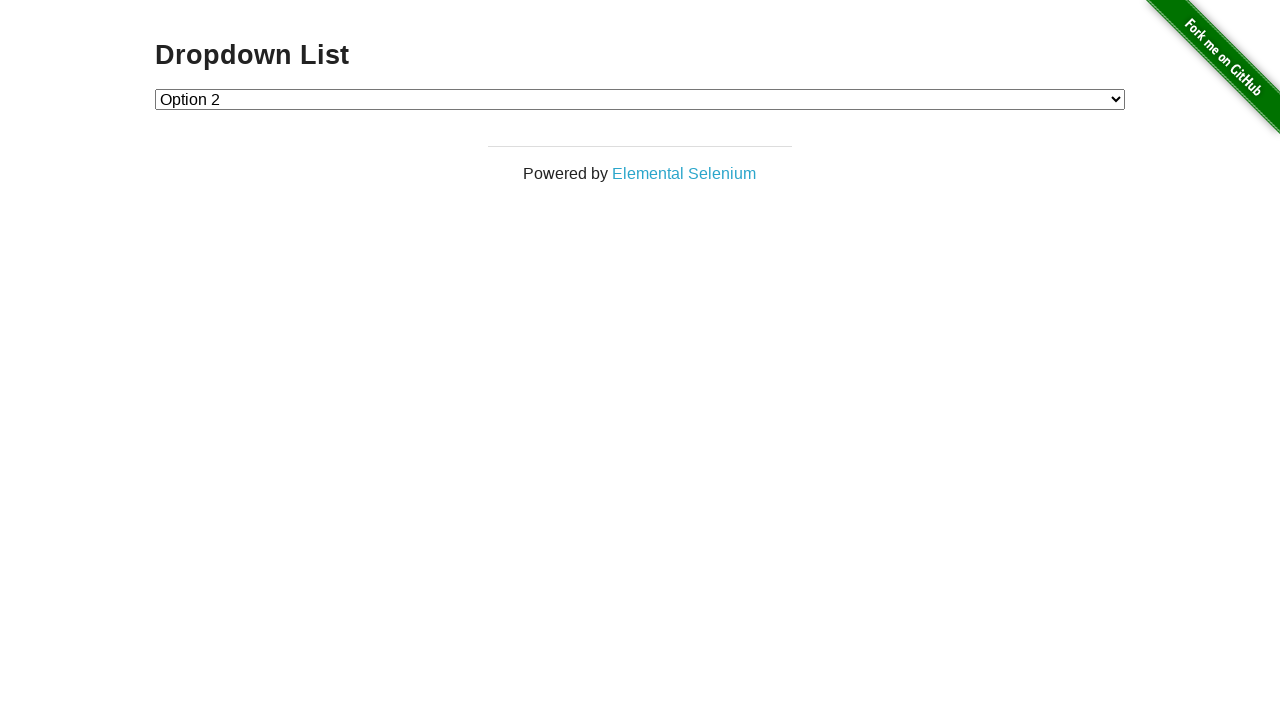